Fills out and submits a form with various input types including text fields, radio buttons, checkboxes, dropdown selection, and date picker

Starting URL: https://formy-project.herokuapp.com/form

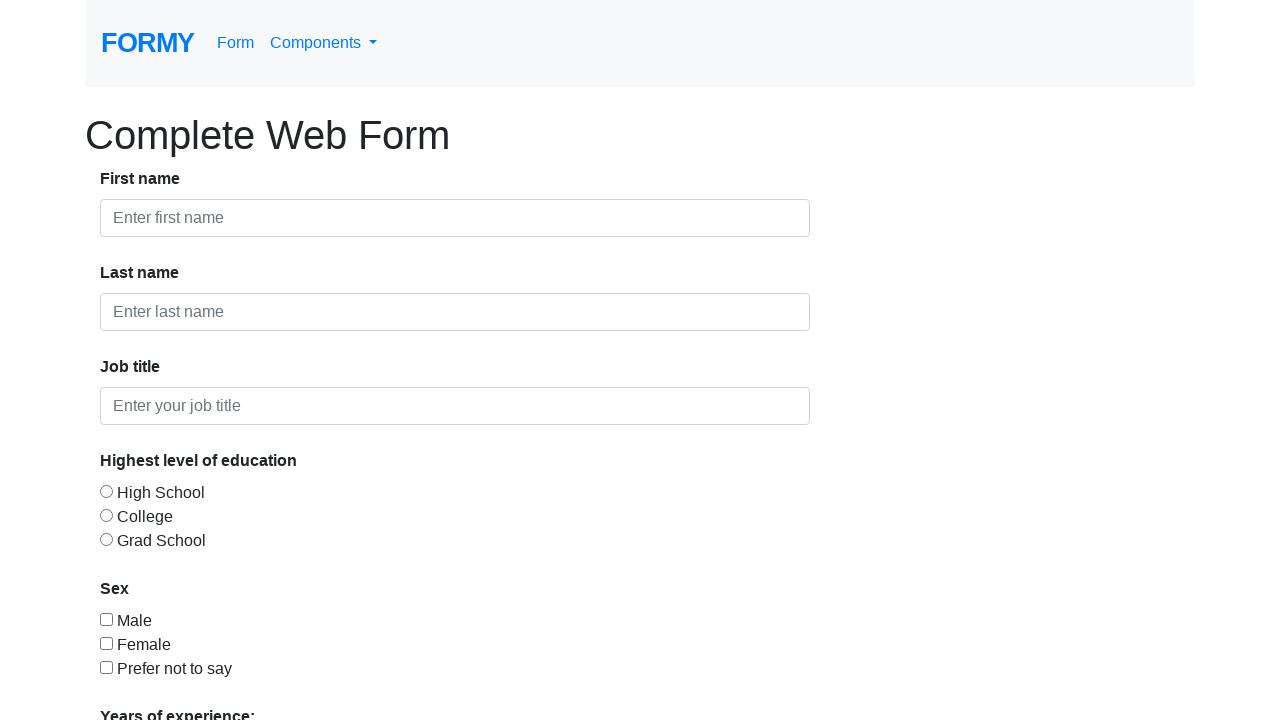

Filled first name field with 'Roman' on input#first-name
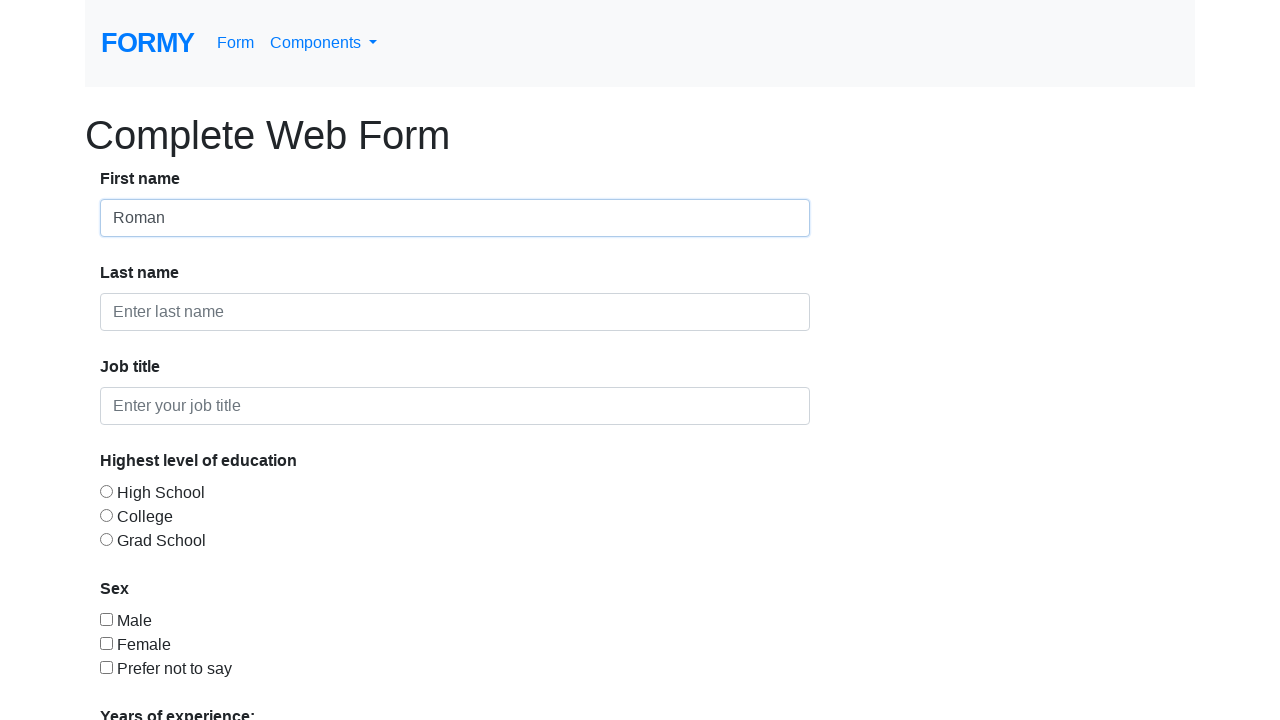

Filled last name field with 'Reigns' on input#last-name
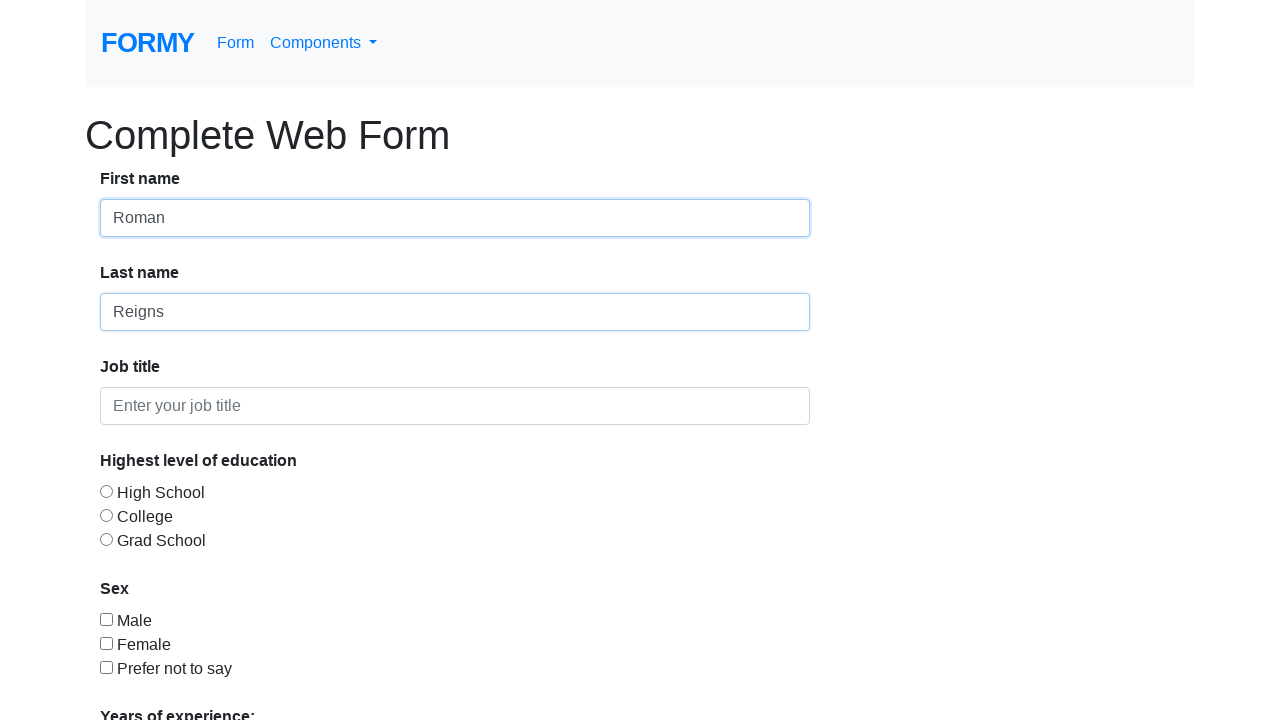

Filled job title field with 'QA' on input#job-title
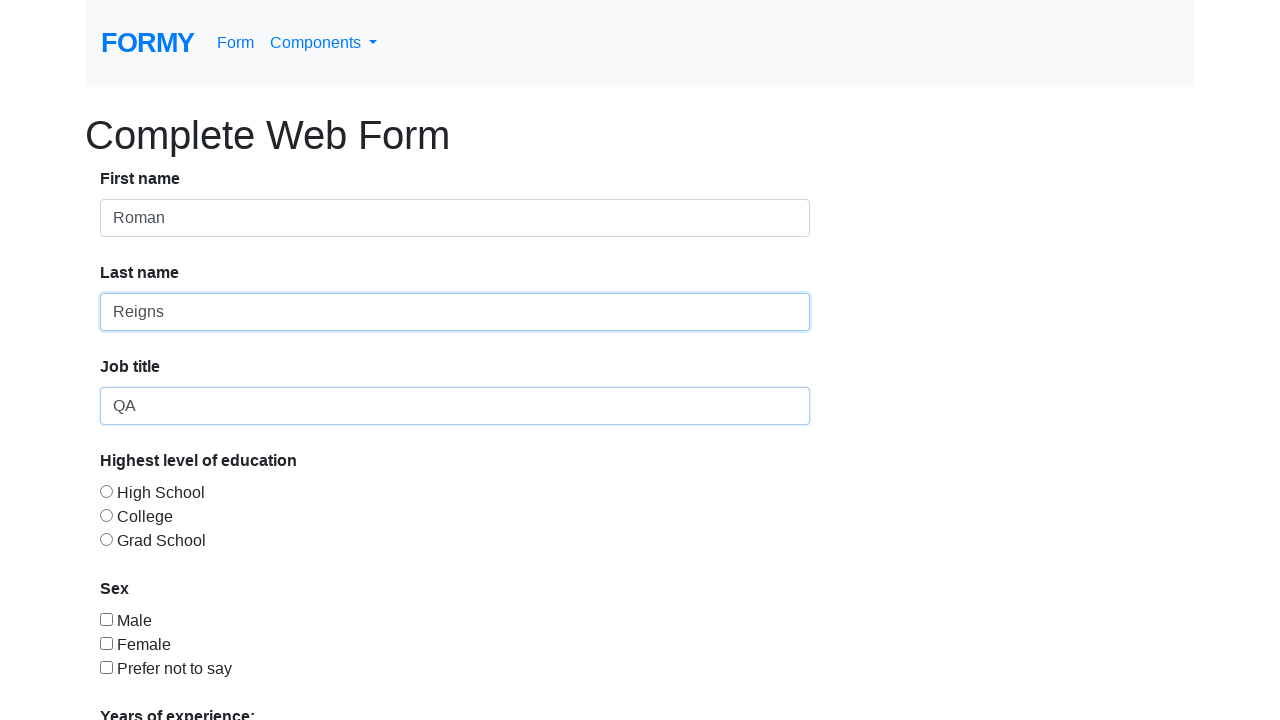

Selected College education level radio button at (106, 515) on input#radio-button-2
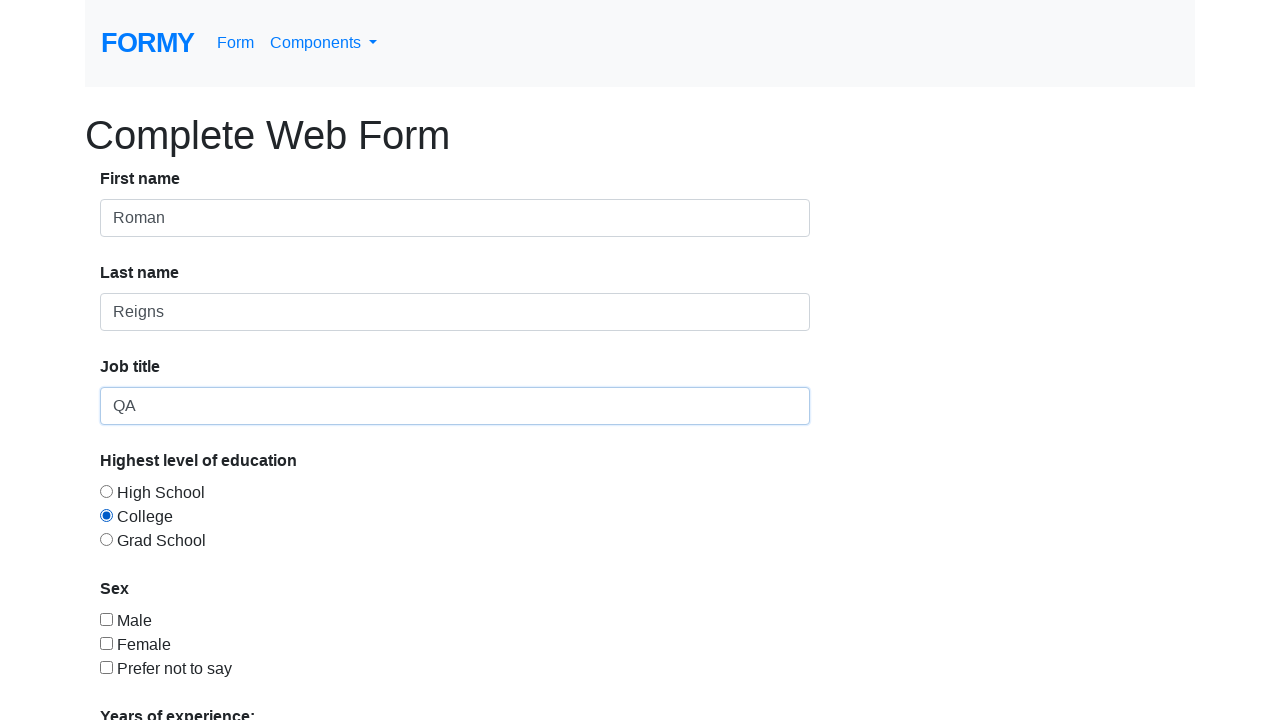

Scrolled down 400 pixels to see more form elements
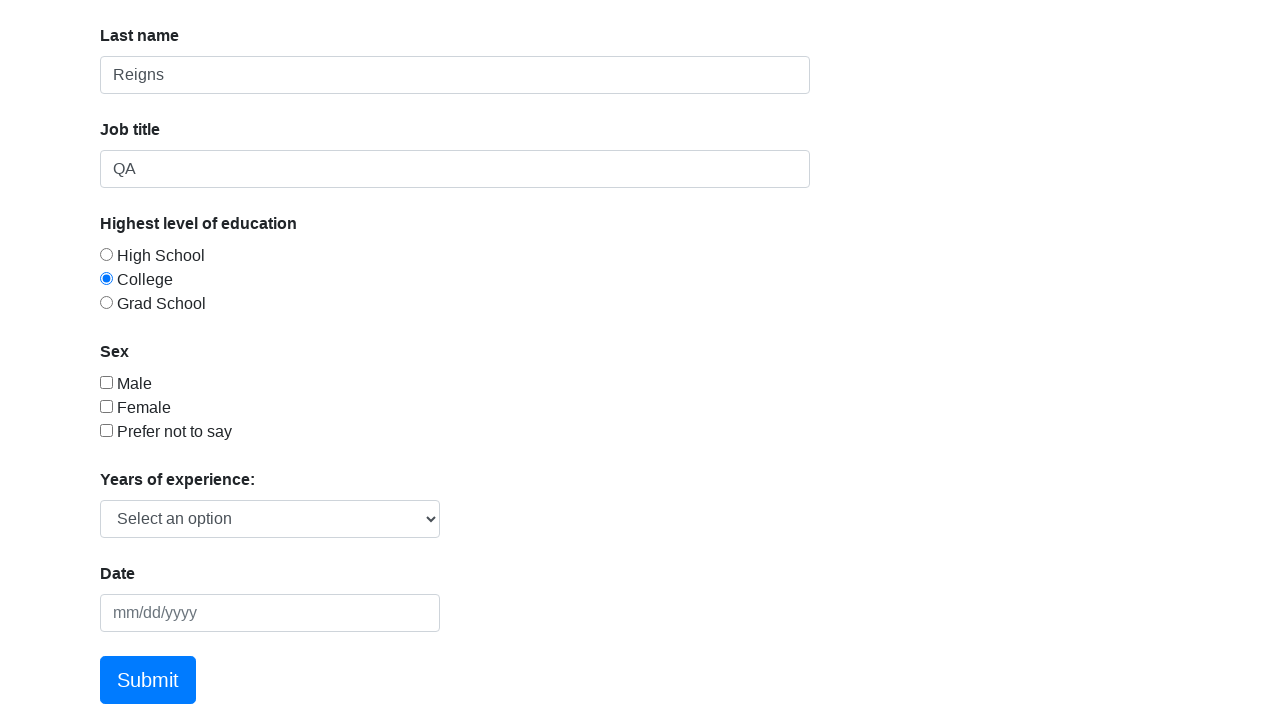

Selected Male checkbox for gender at (106, 382) on input#checkbox-1
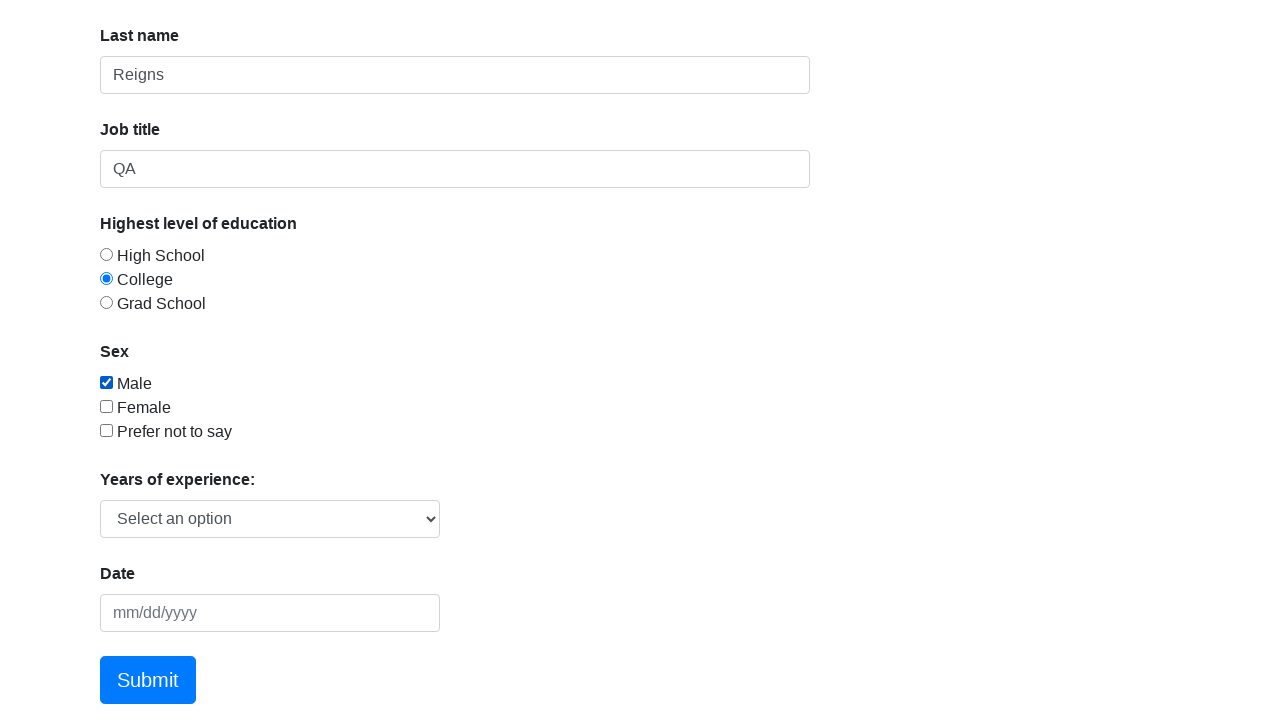

Selected '0-1' years of experience from dropdown on select#select-menu
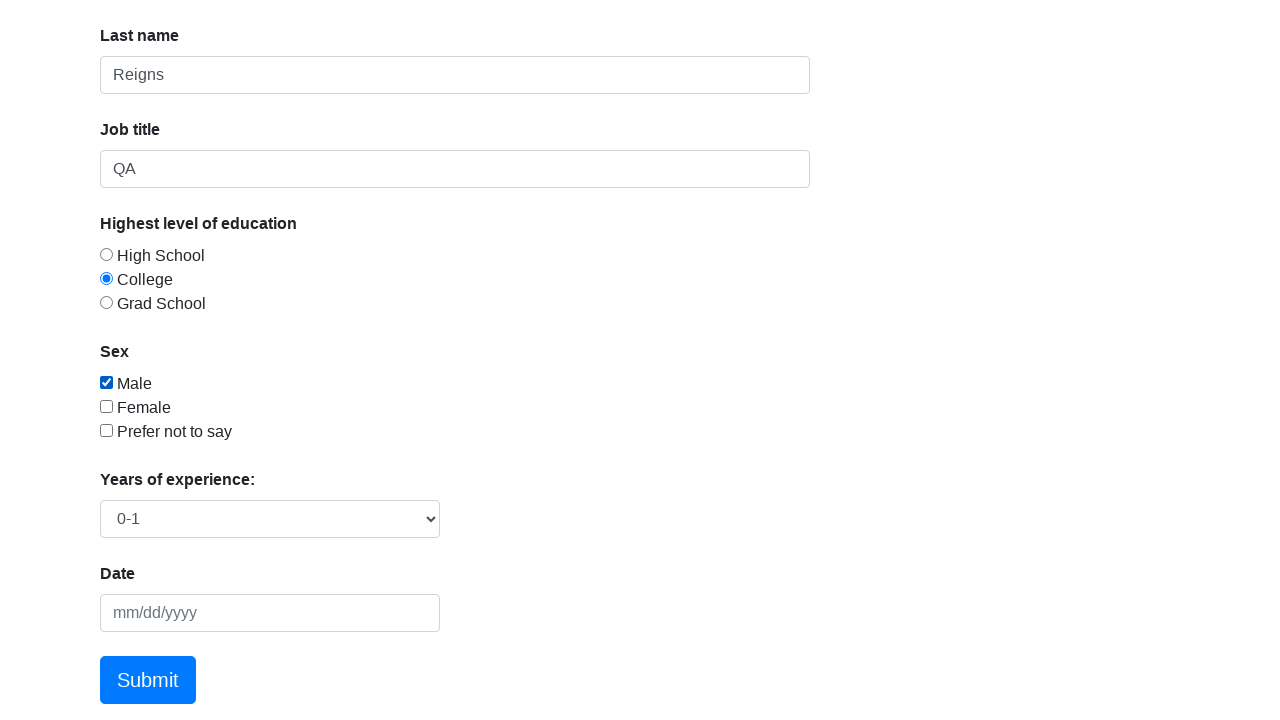

Filled date picker with '02/17/2025' on input#datepicker
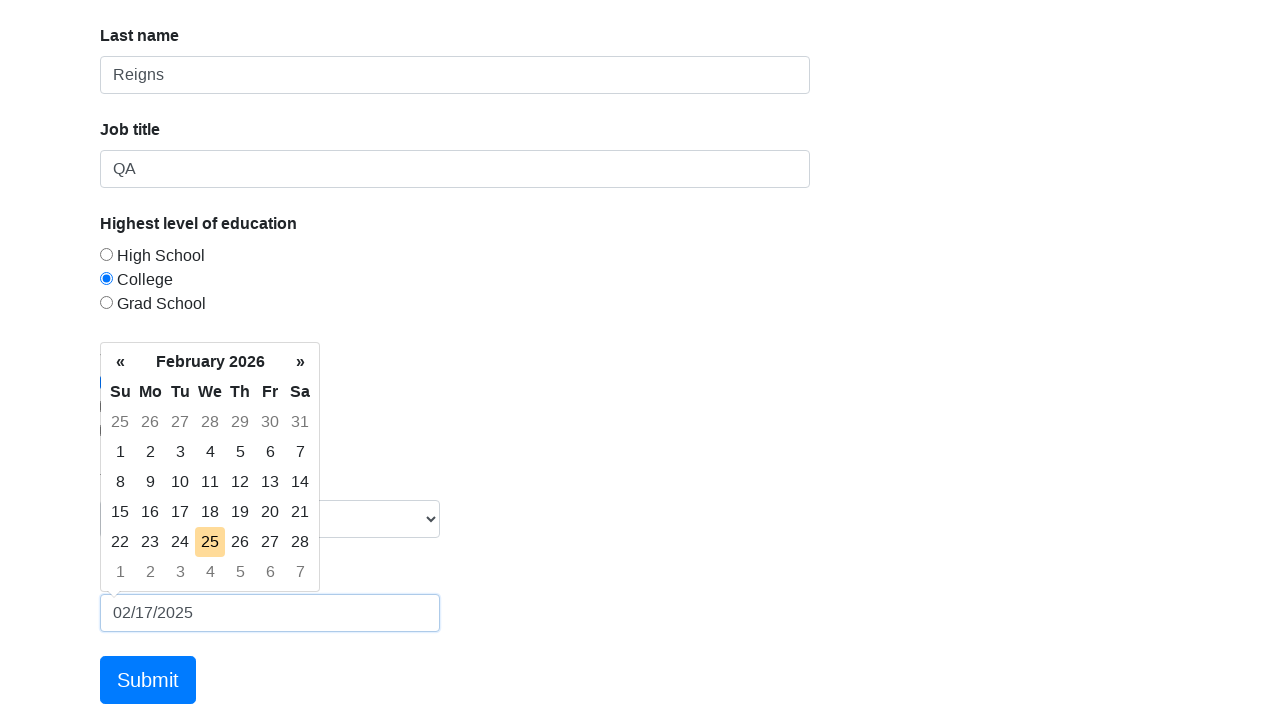

Clicked Submit button to submit the form at (148, 680) on a:text('Submit')
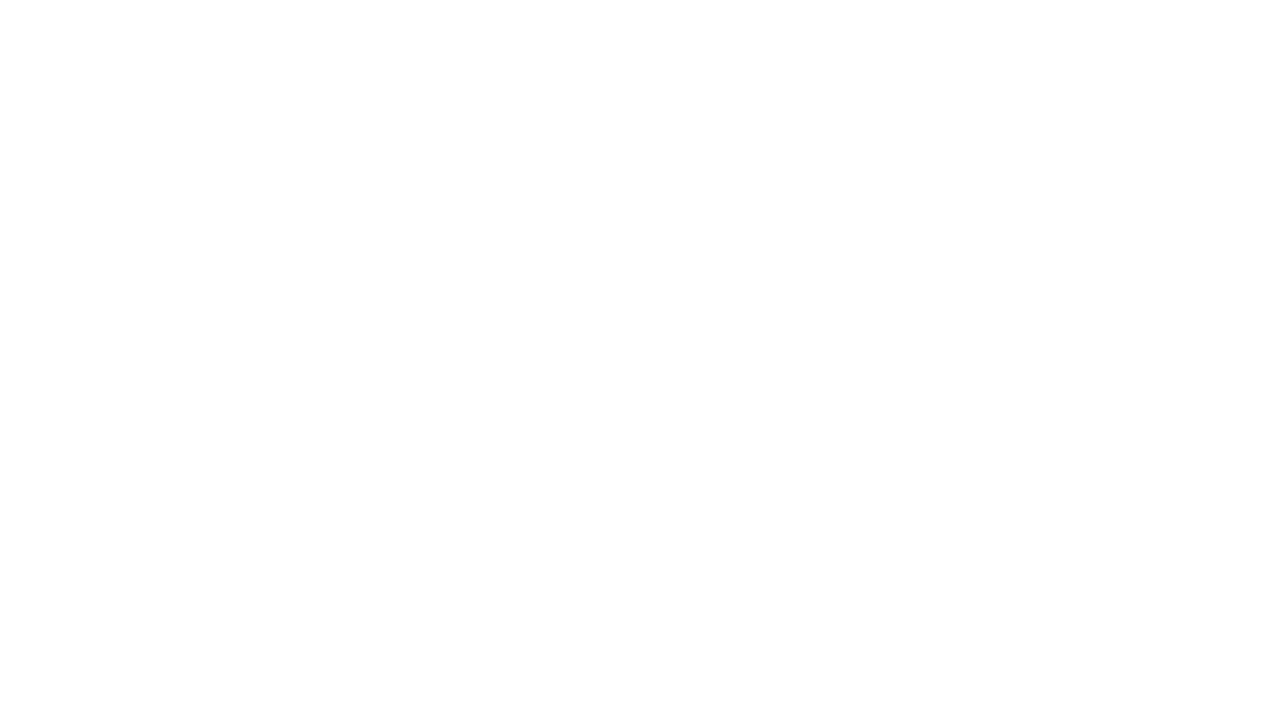

Waited 3 seconds for form submission to complete
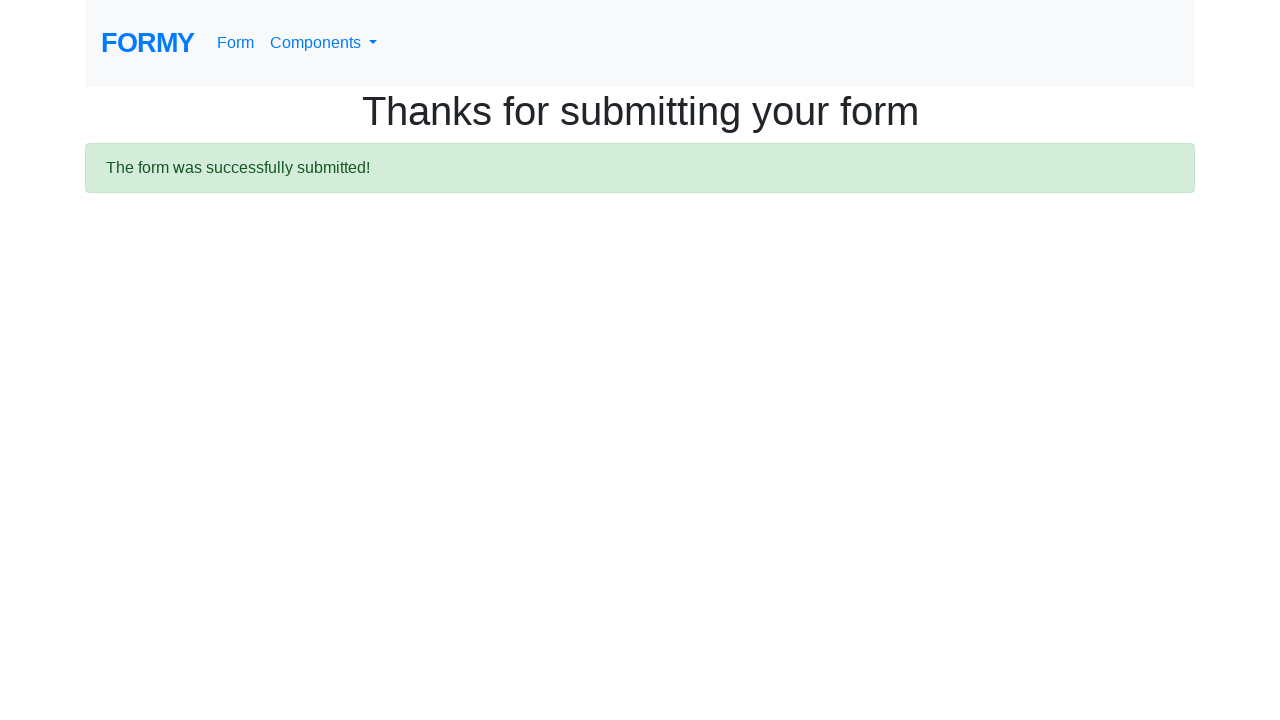

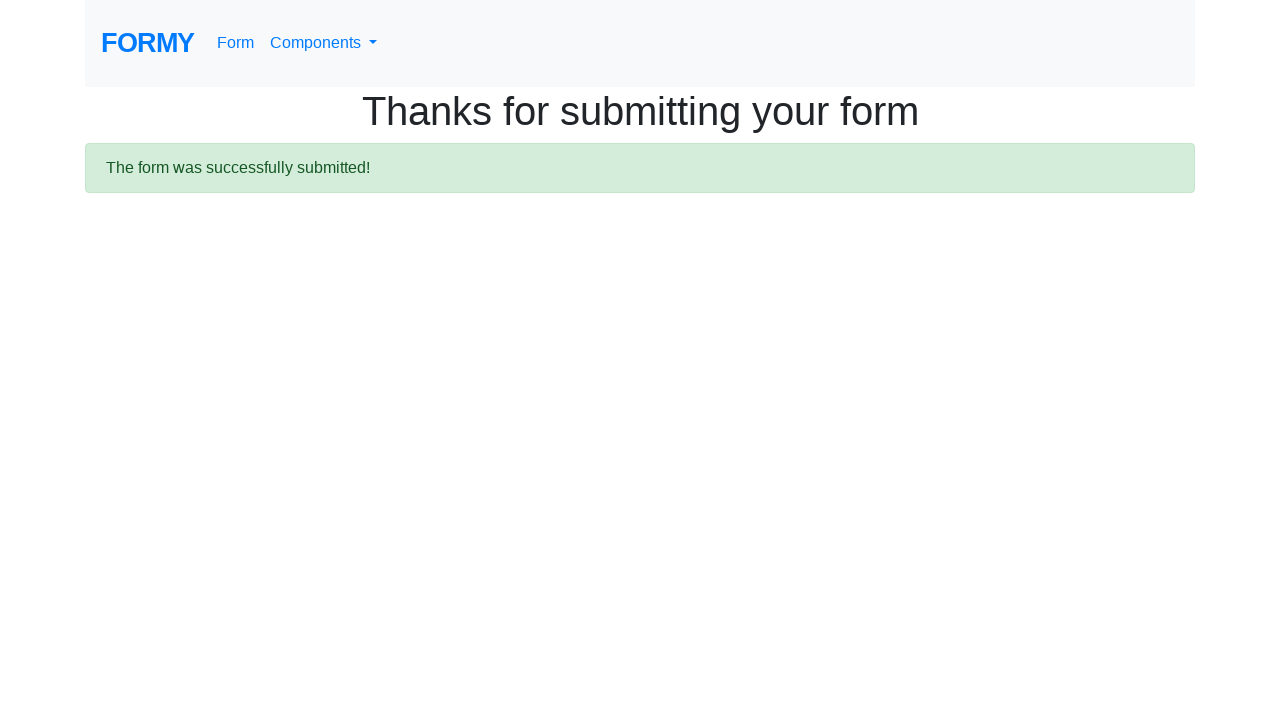